Tests contact form submission by filling in name, email, subject, and message fields, then clicking send and verifying the success message

Starting URL: http://www.testdiary.com/training/selenium/selenium-test-page/

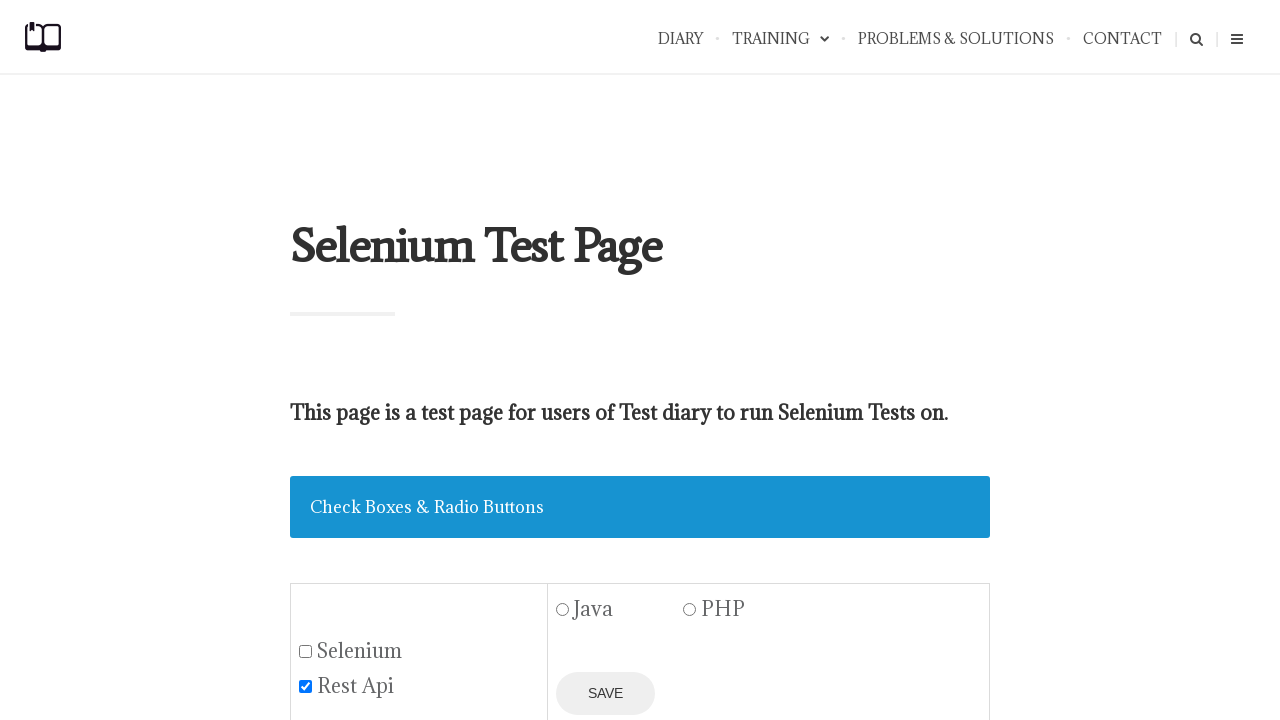

Filled name field with 'John Smith' on input[name='your-name']
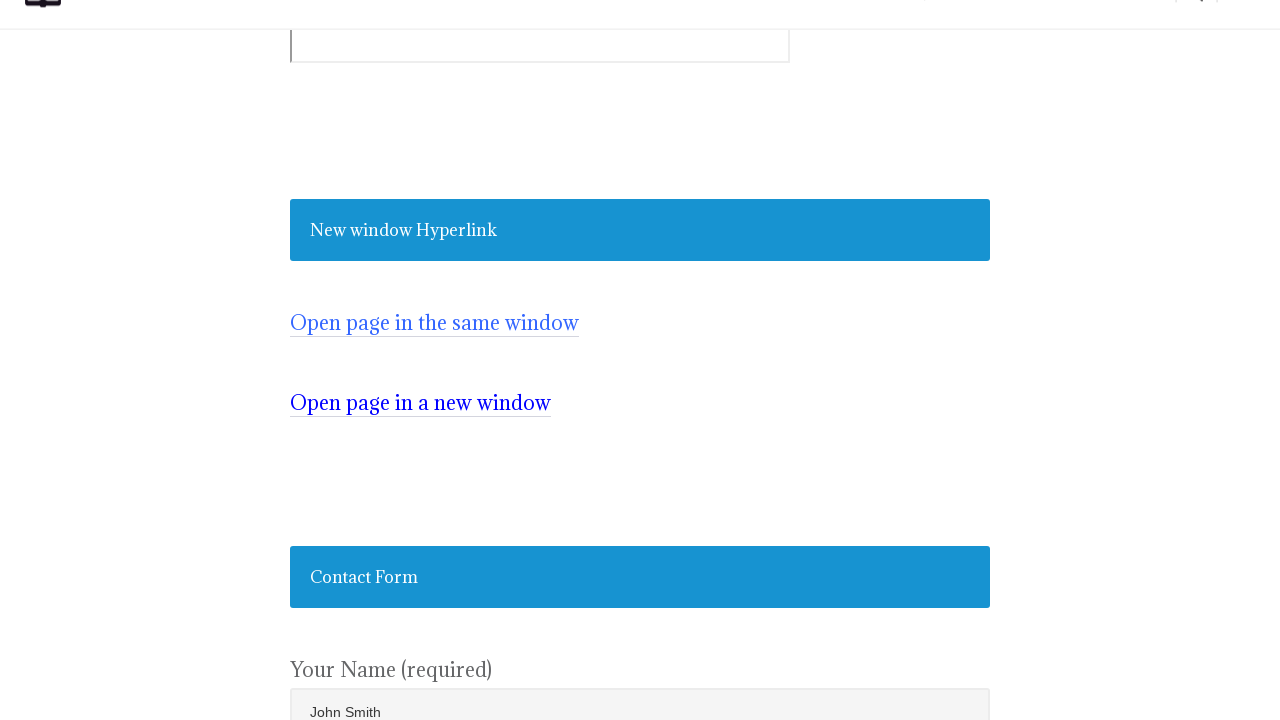

Filled email field with 'john.smith@example.com' on input[name='your-email']
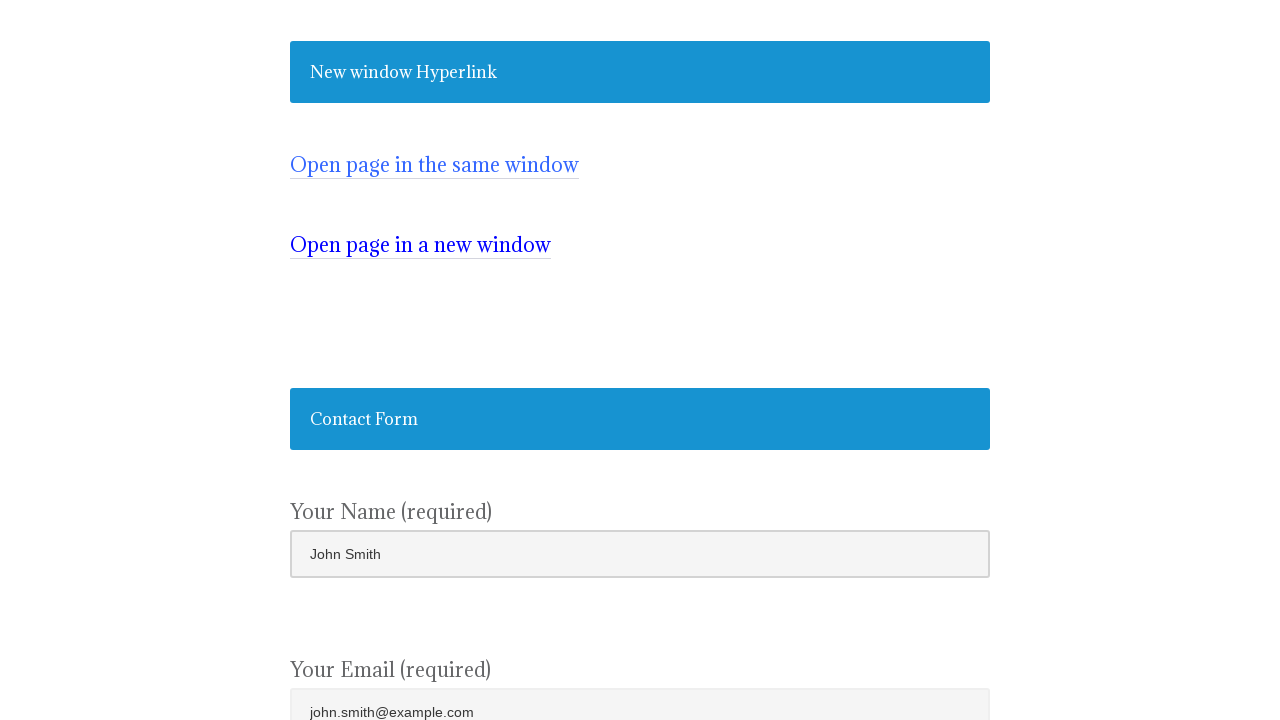

Filled subject field with 'Test Inquiry' on input[name='your-subject']
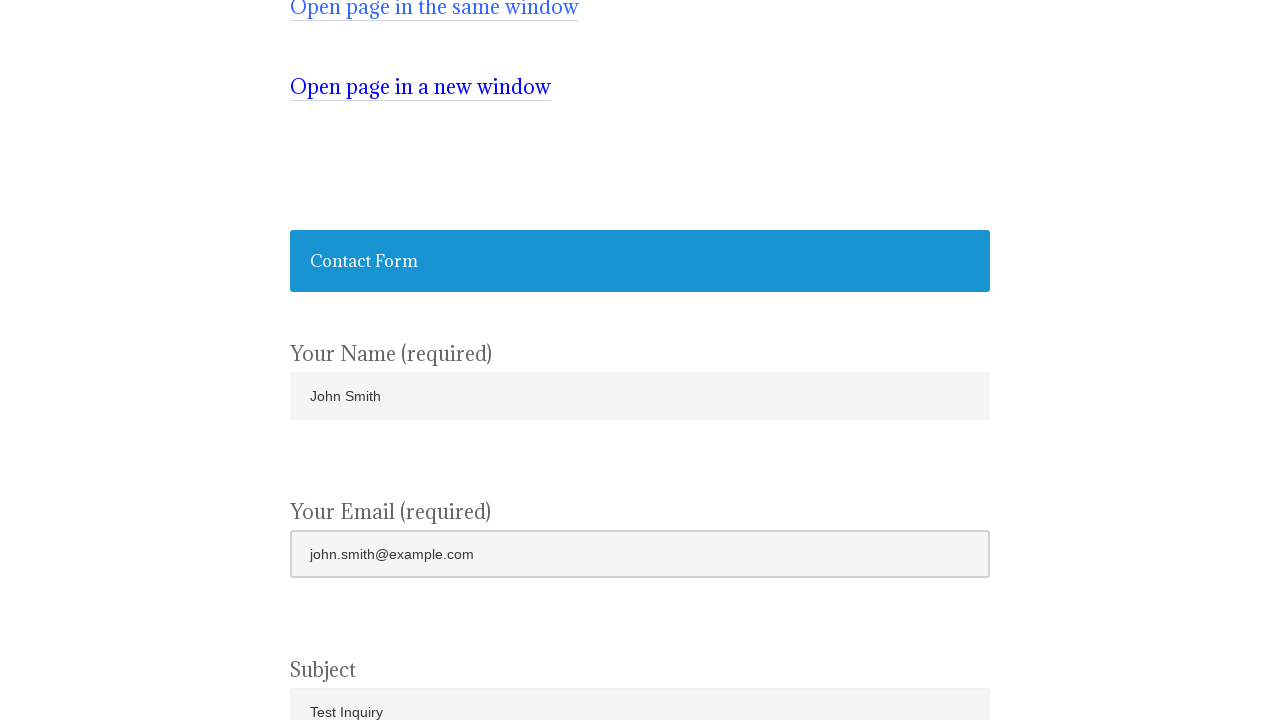

Filled message field with test message on textarea[name='your-message']
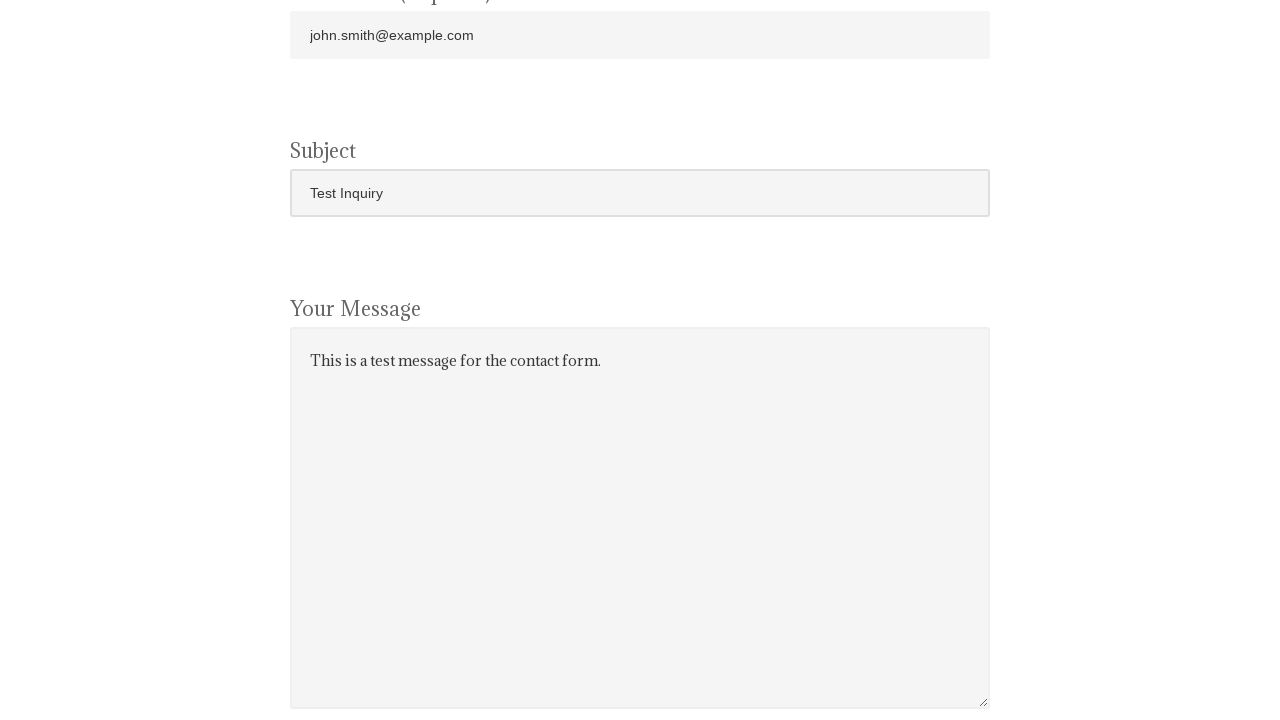

Clicked the Send button at (341, 360) on input[value='Send']
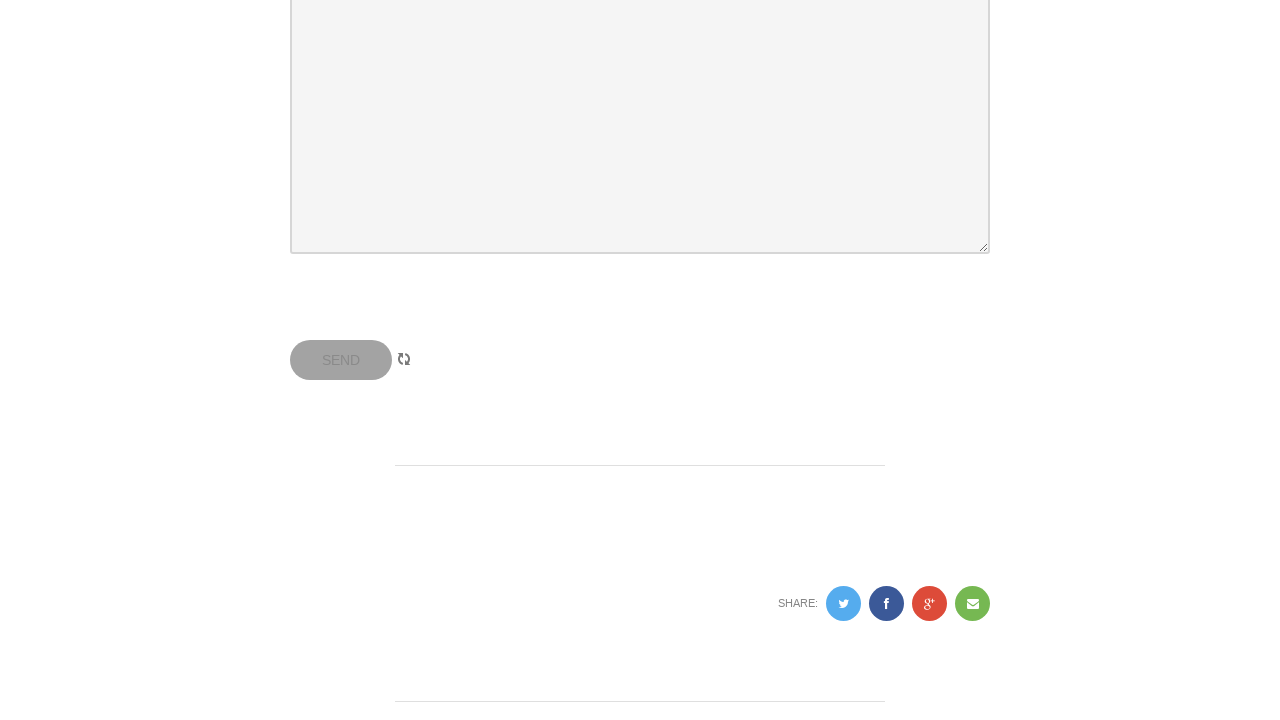

Waited for success response message to appear
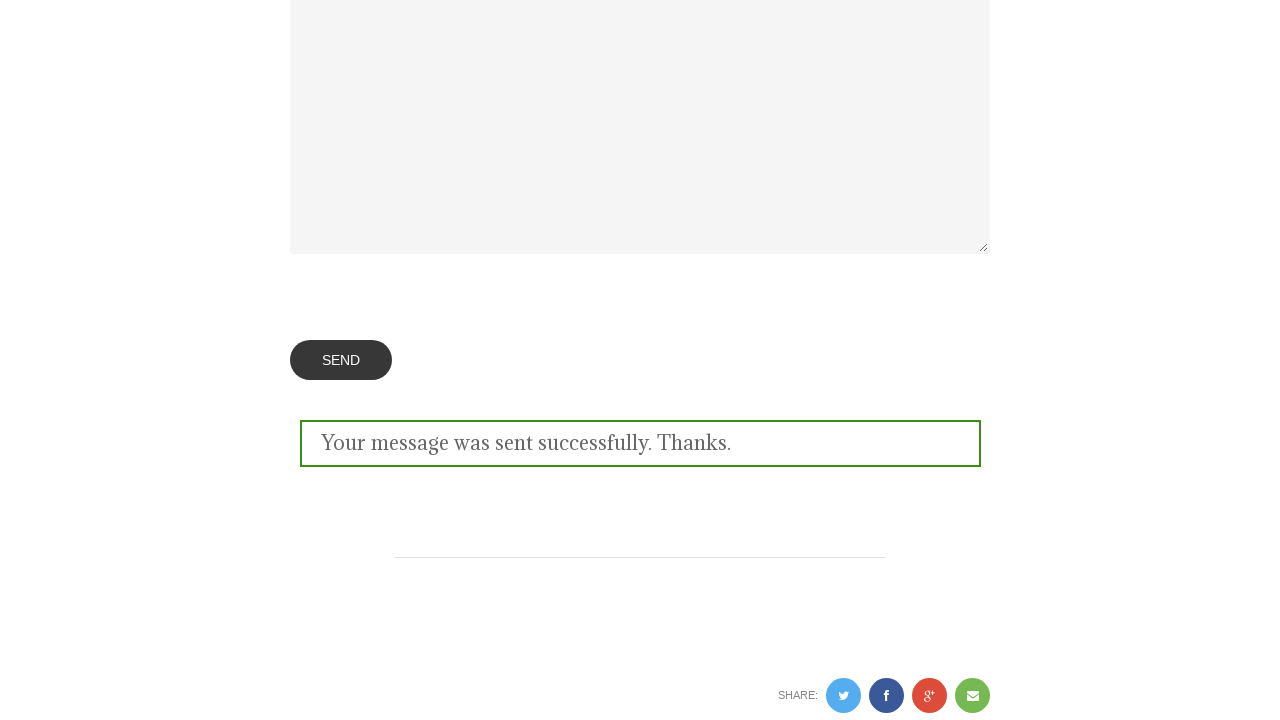

Retrieved success message text
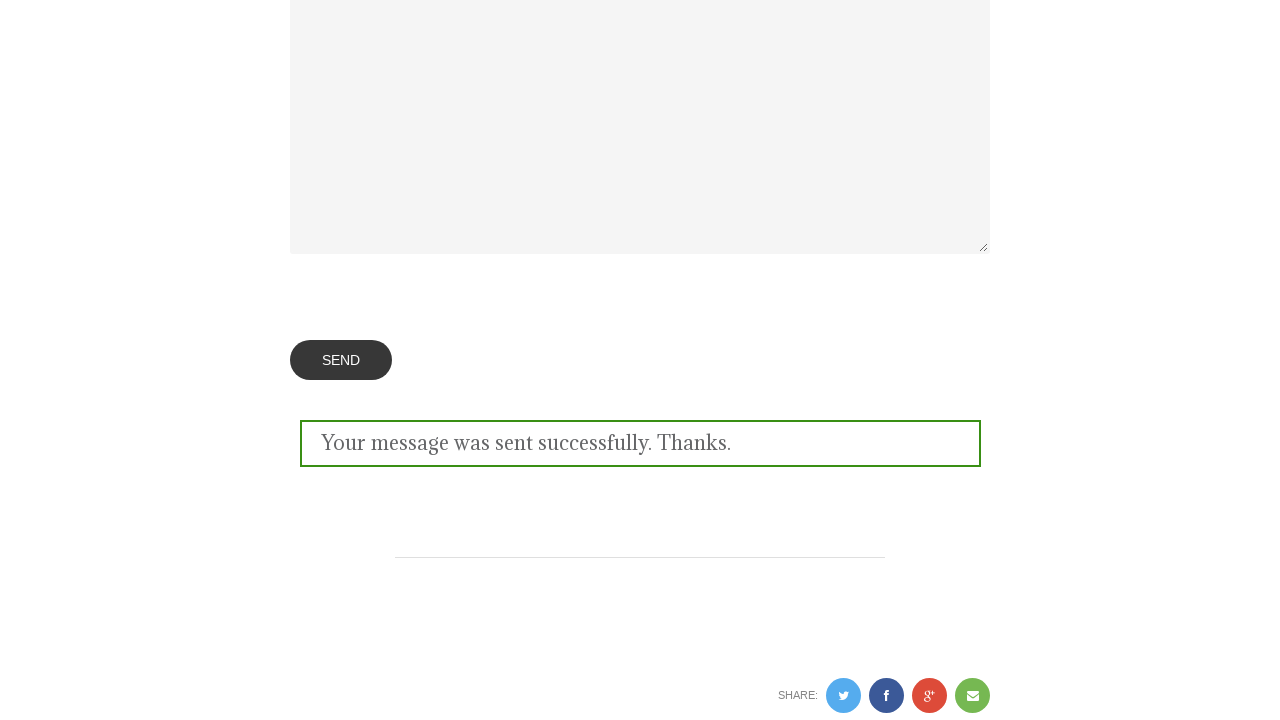

Verified success message contains expected text
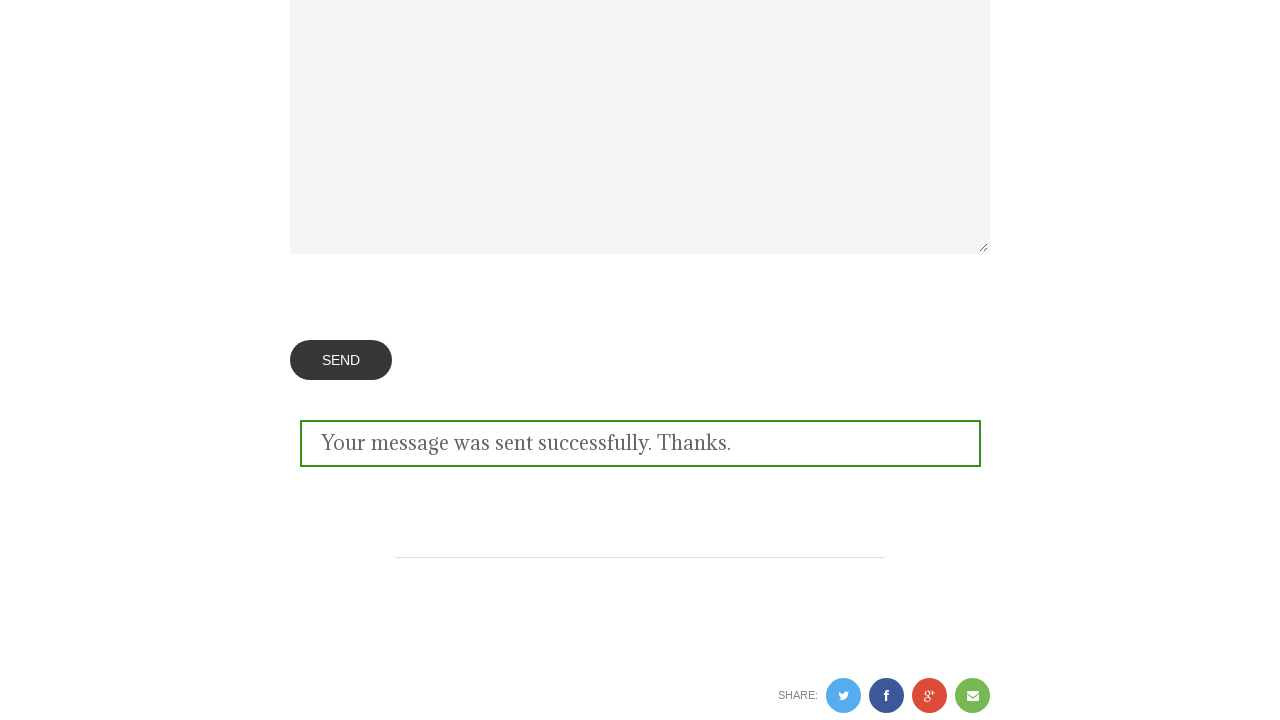

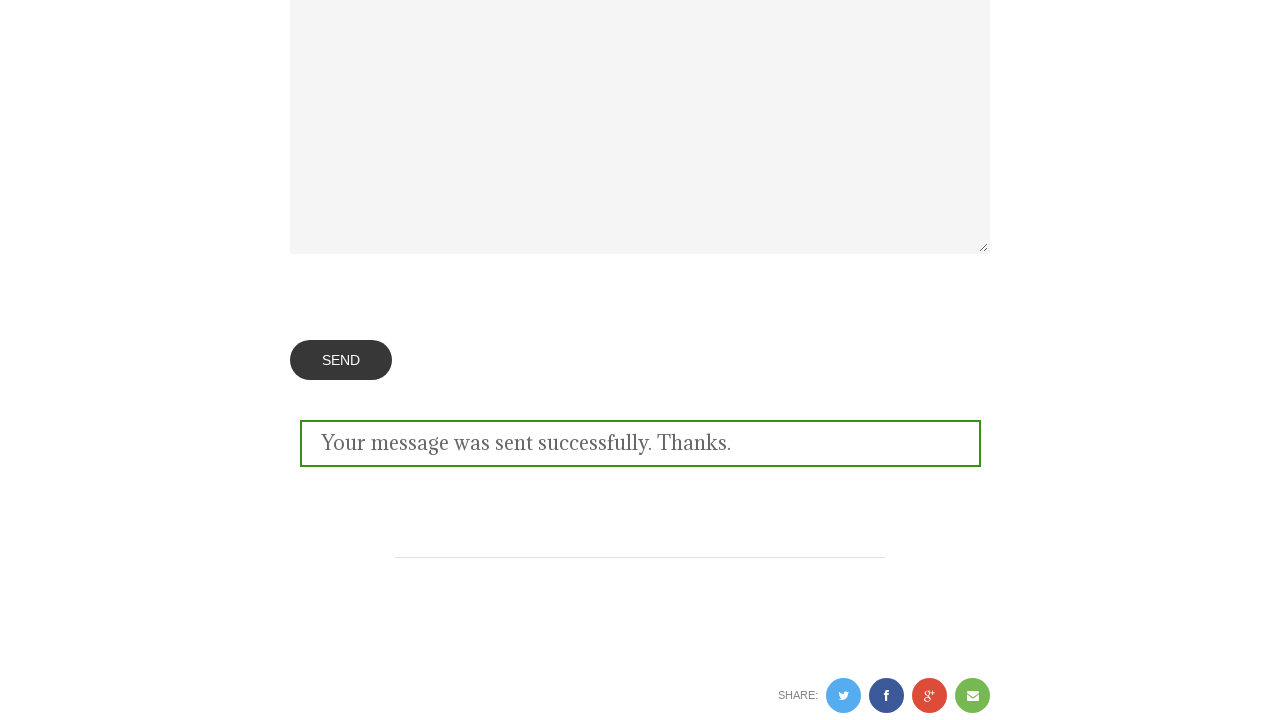